Tests the search functionality on python.org by searching for "pycon" and verifying results are returned

Starting URL: http://www.python.org

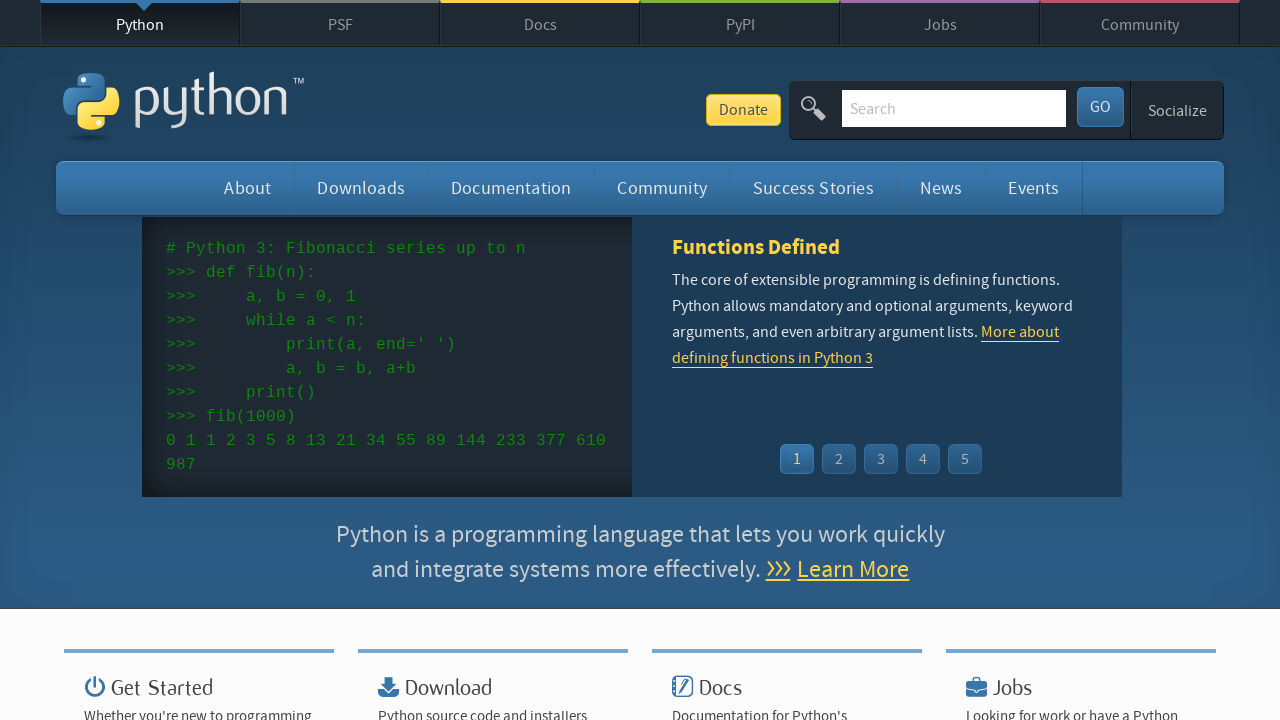

Verified 'Python' is in page title
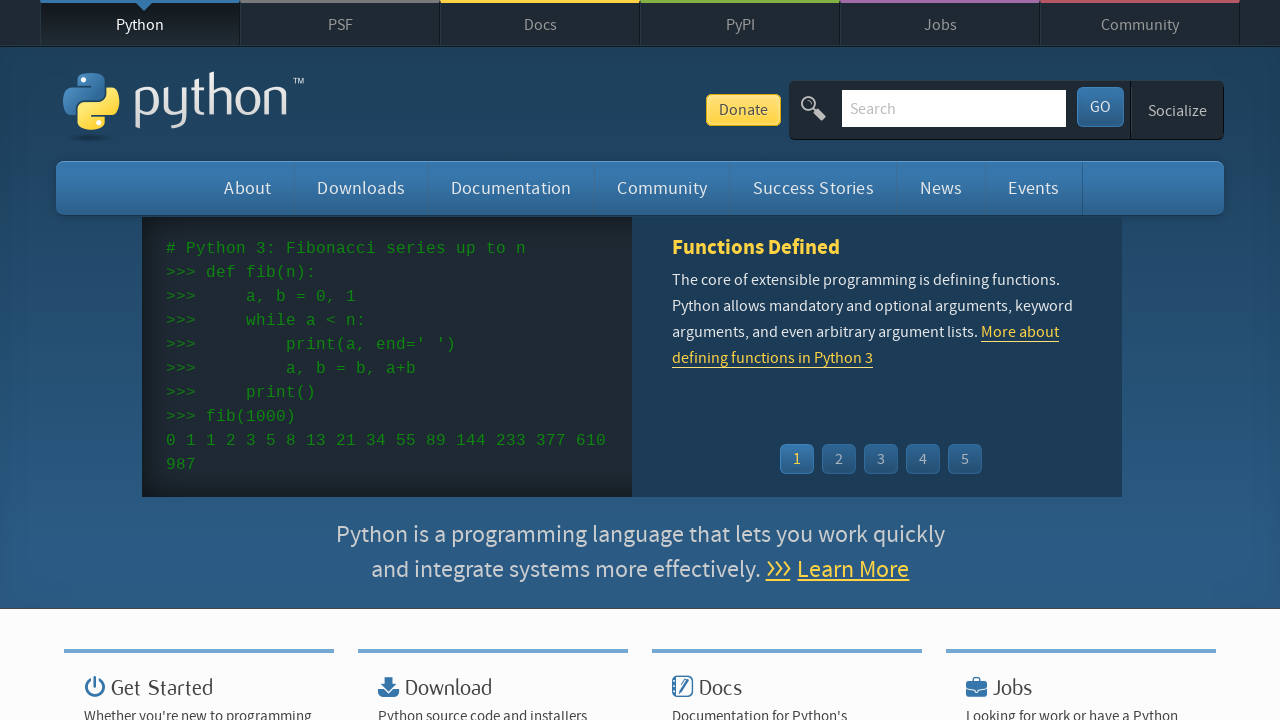

Filled search field with 'pycon' on input[name='q']
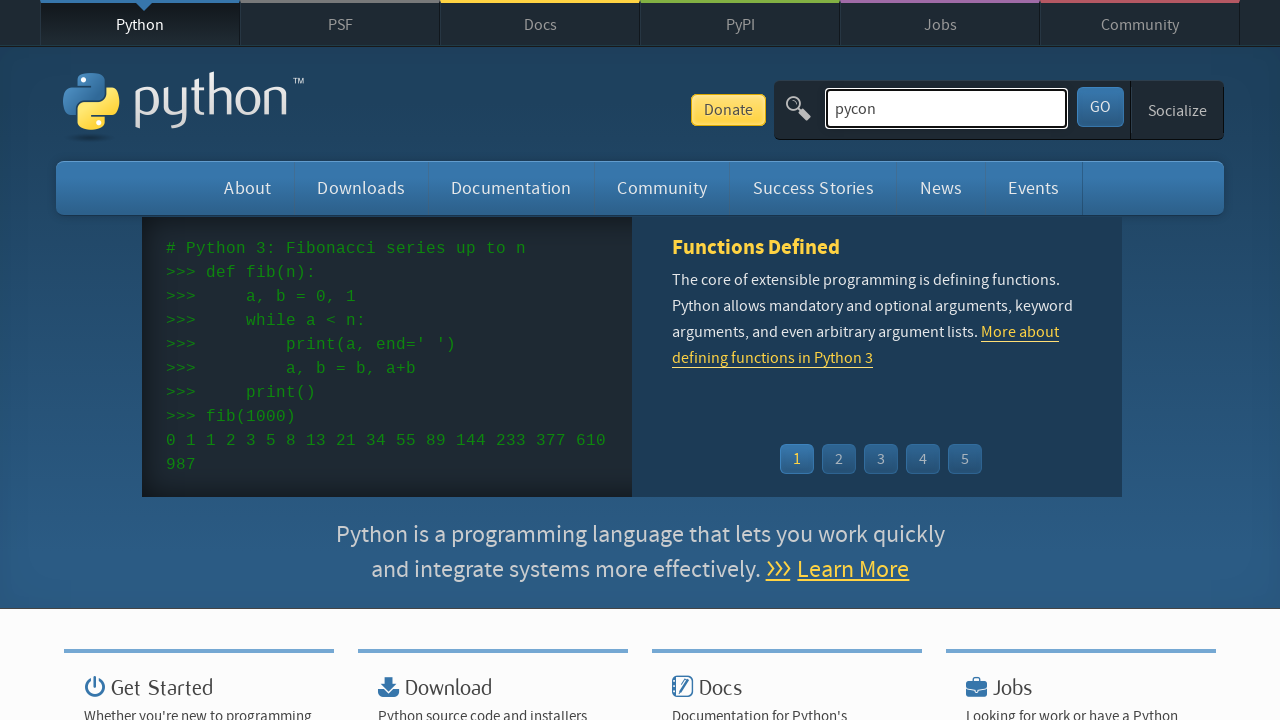

Pressed Enter to submit search
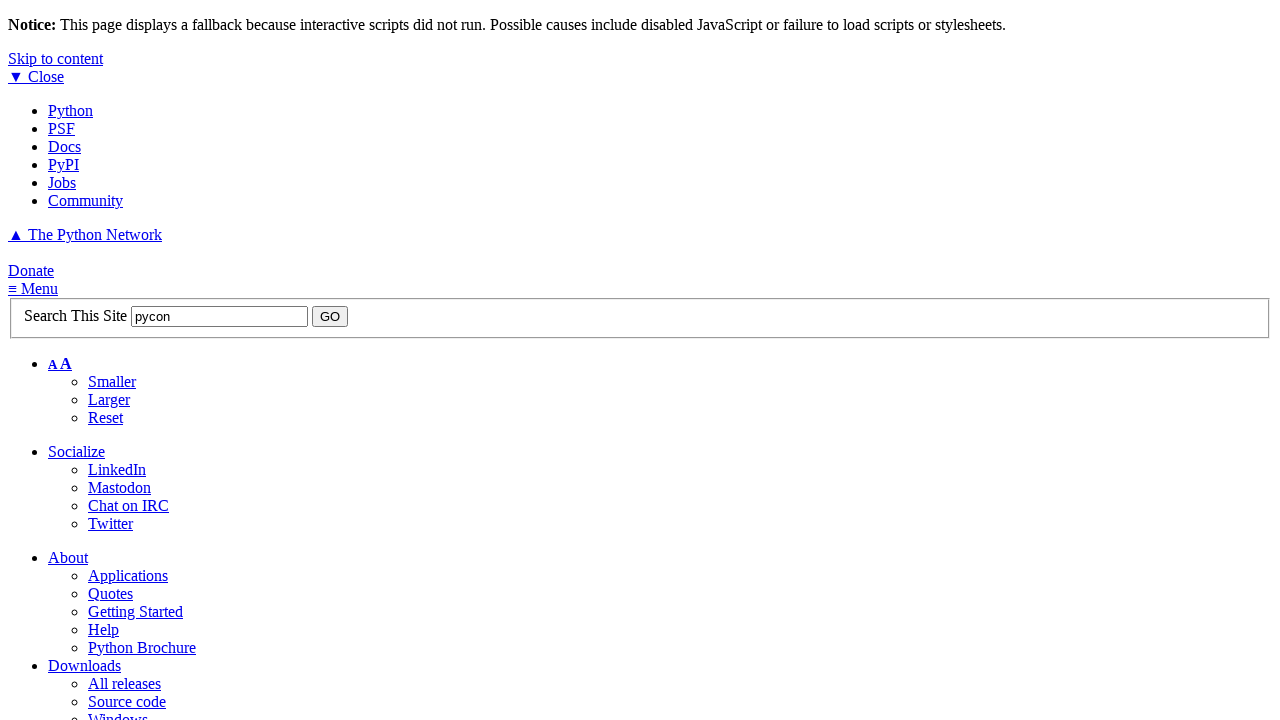

Waited for network idle state after search
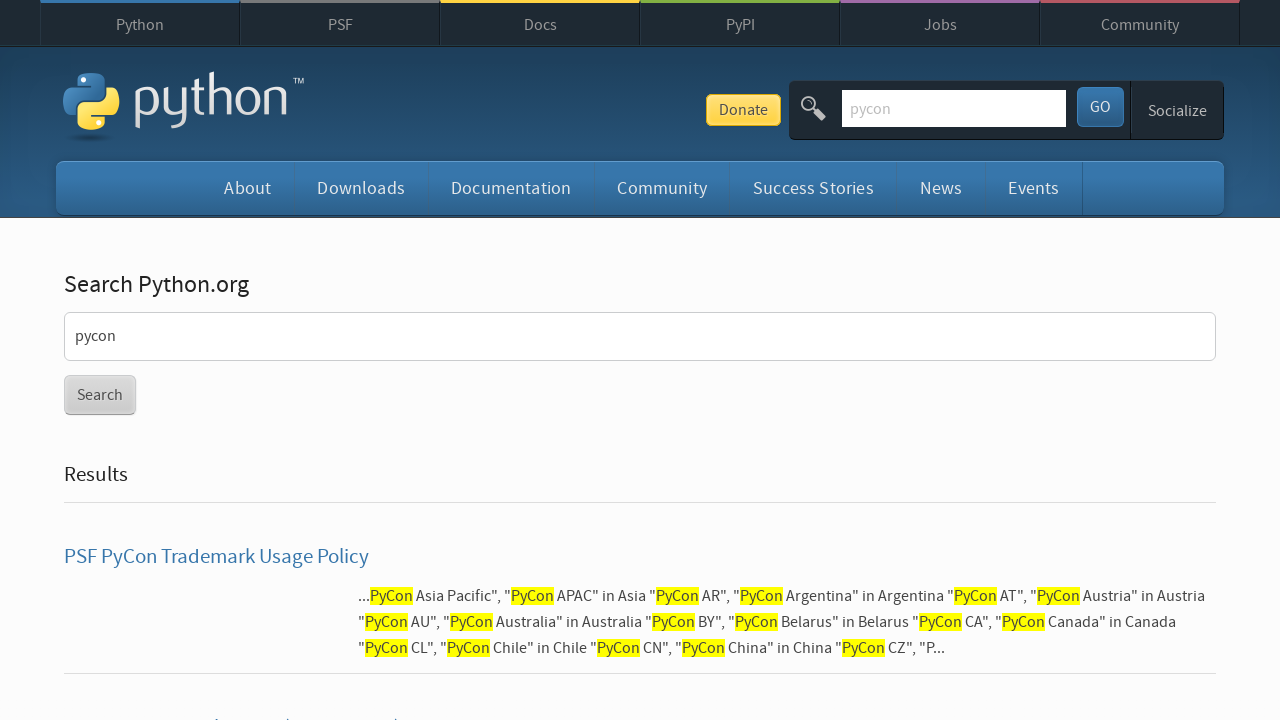

Verified search results were returned (no 'No results found' message)
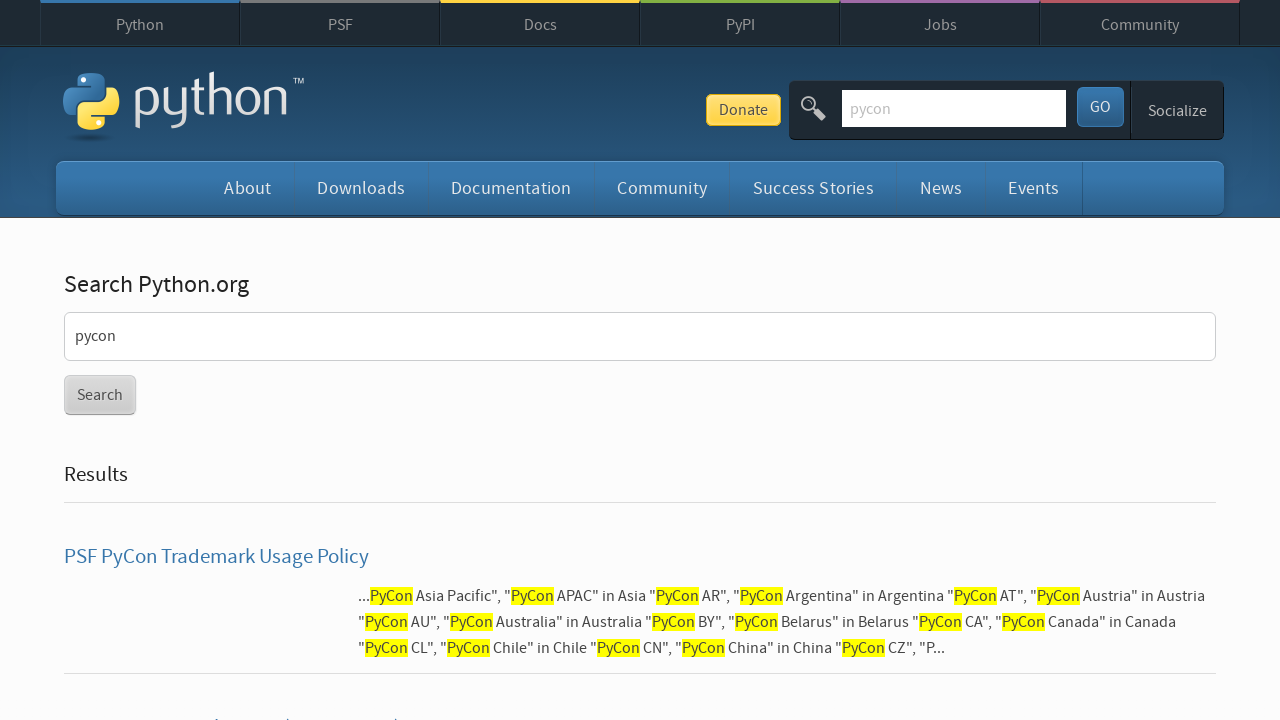

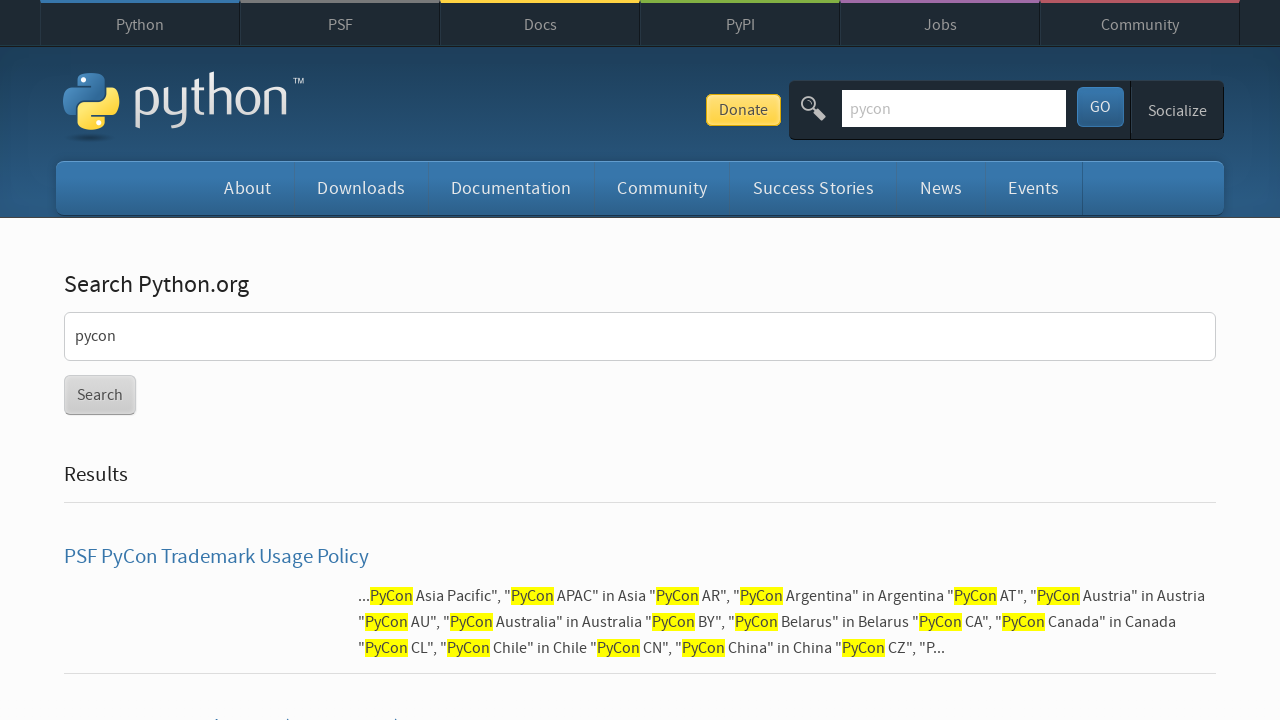